Tests the Selenium homepage by navigating to it, verifying the page body loads, and maximizing the browser window

Starting URL: https://selenium.dev/

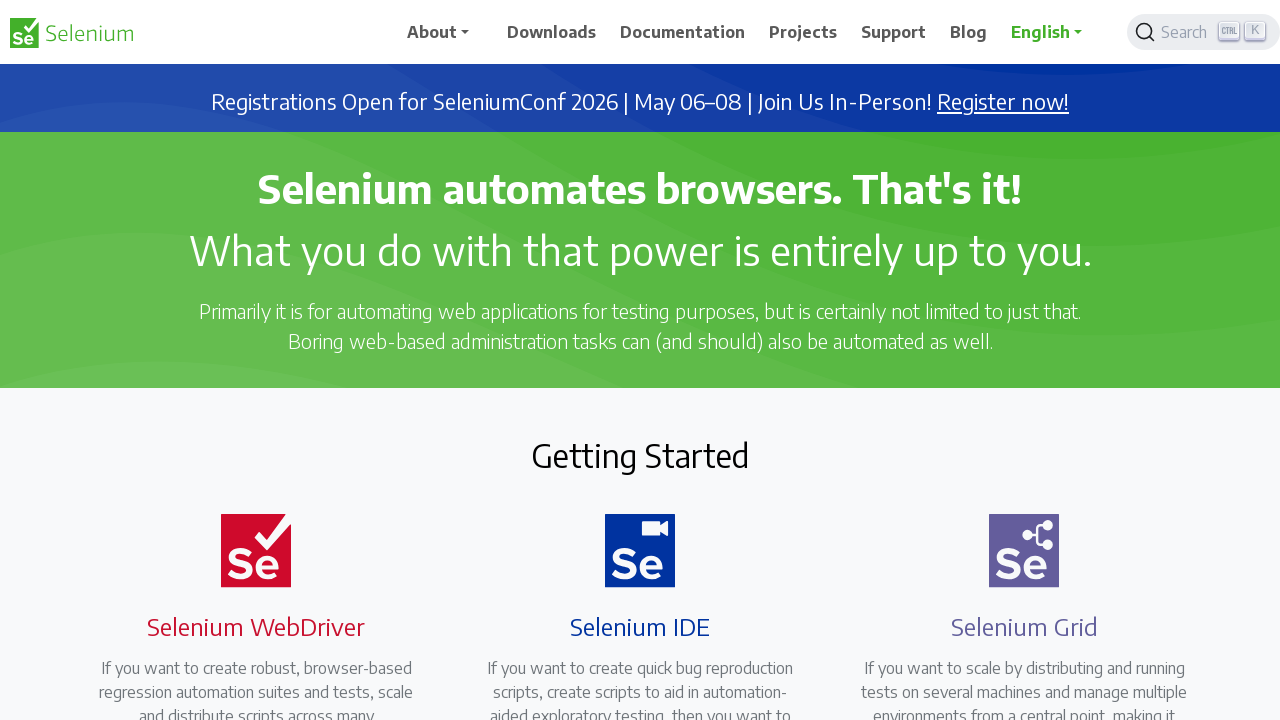

Navigated to Selenium homepage at https://selenium.dev/
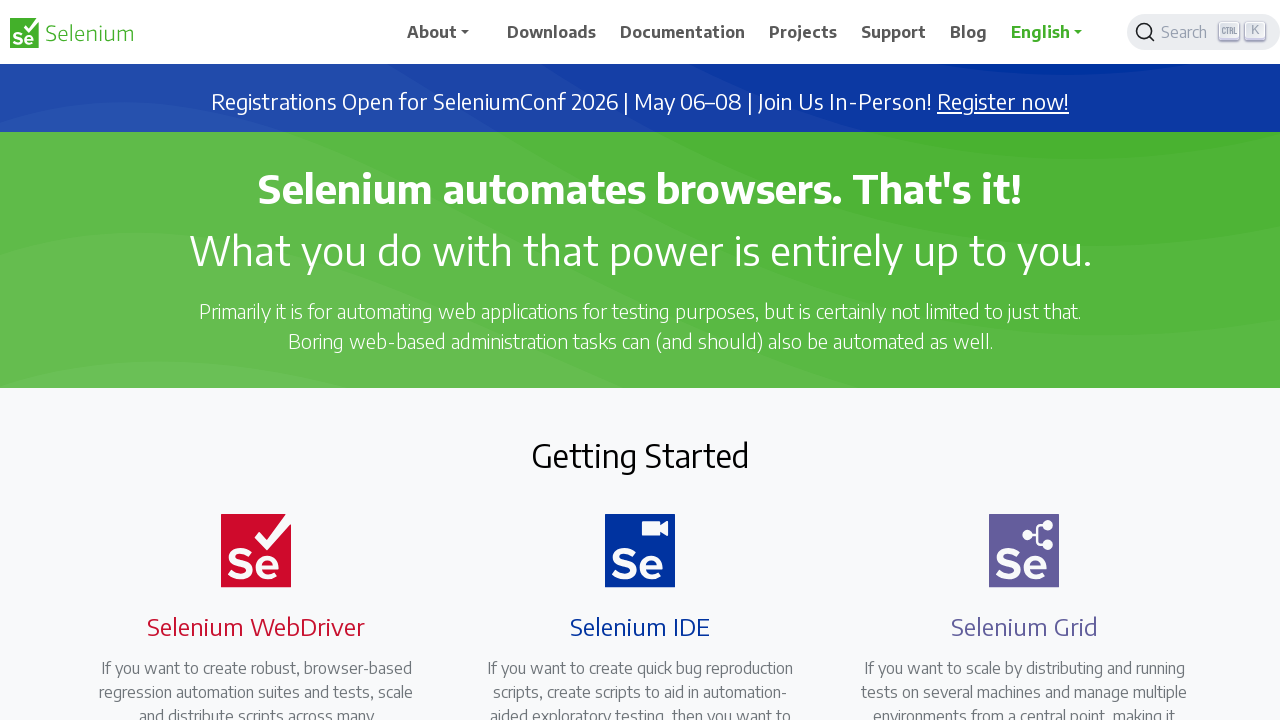

Page body selector loaded
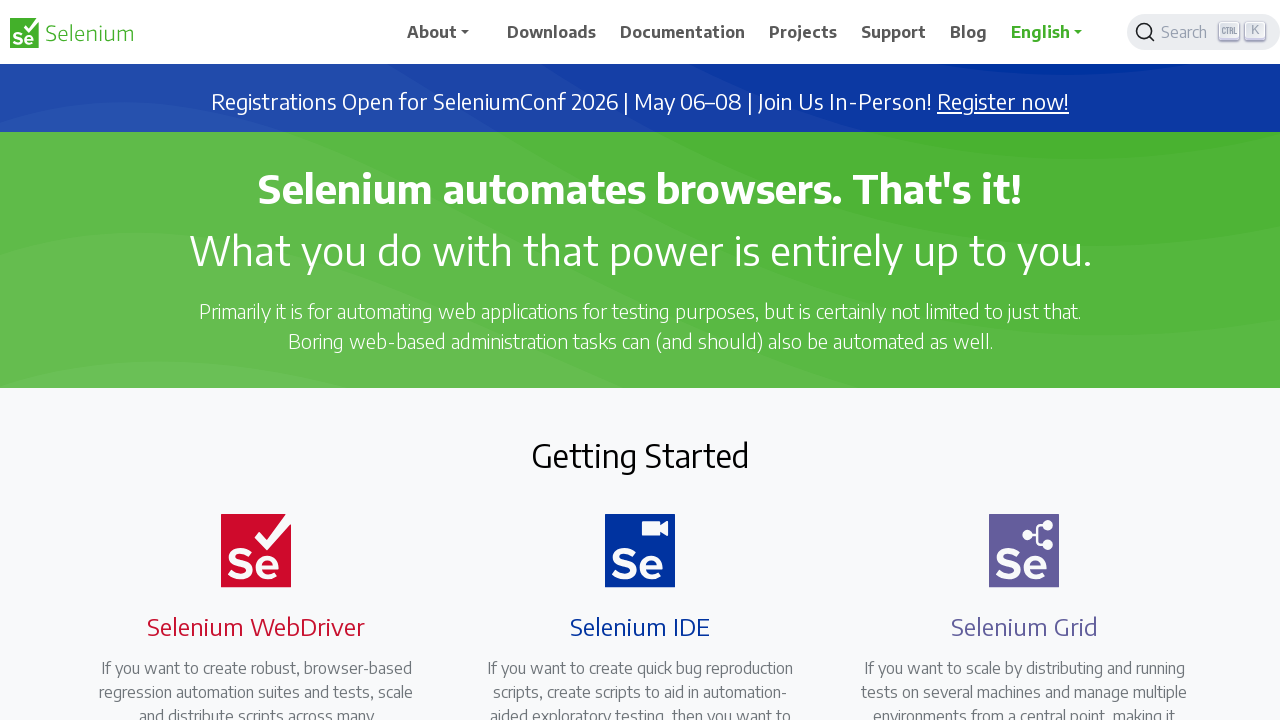

Body element is visible and has content
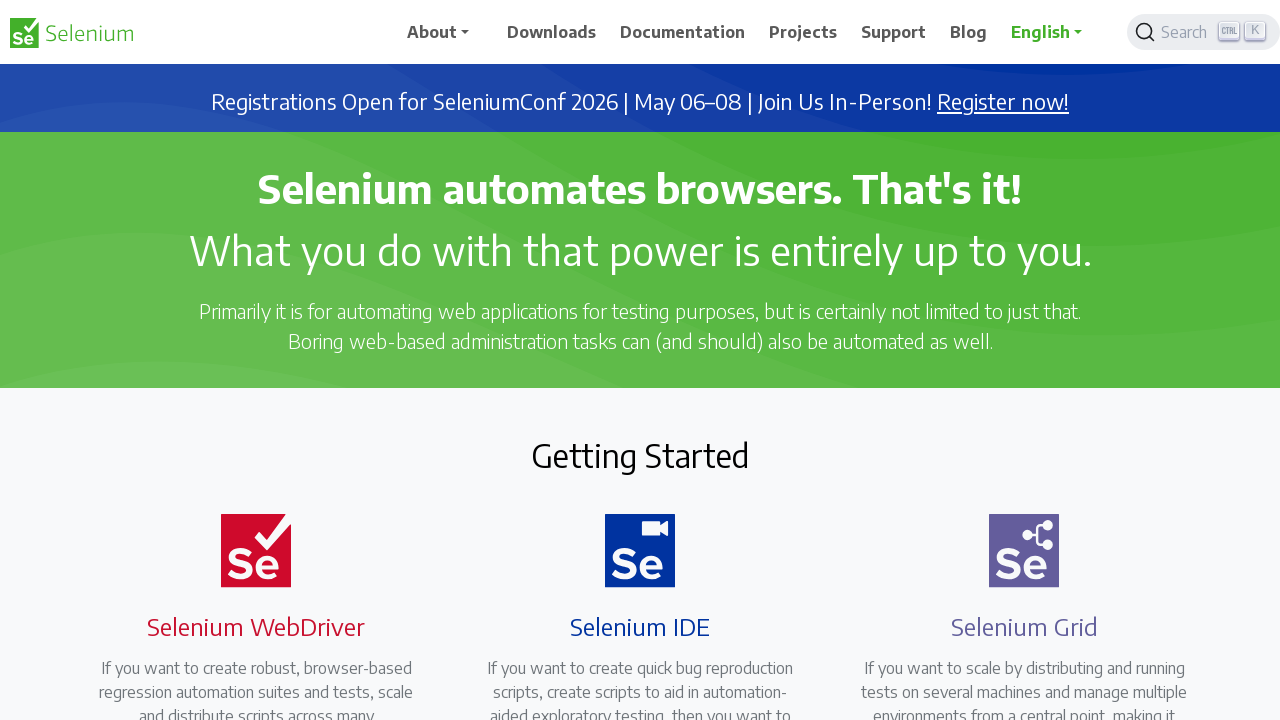

Browser window maximized to 1920x1080 viewport
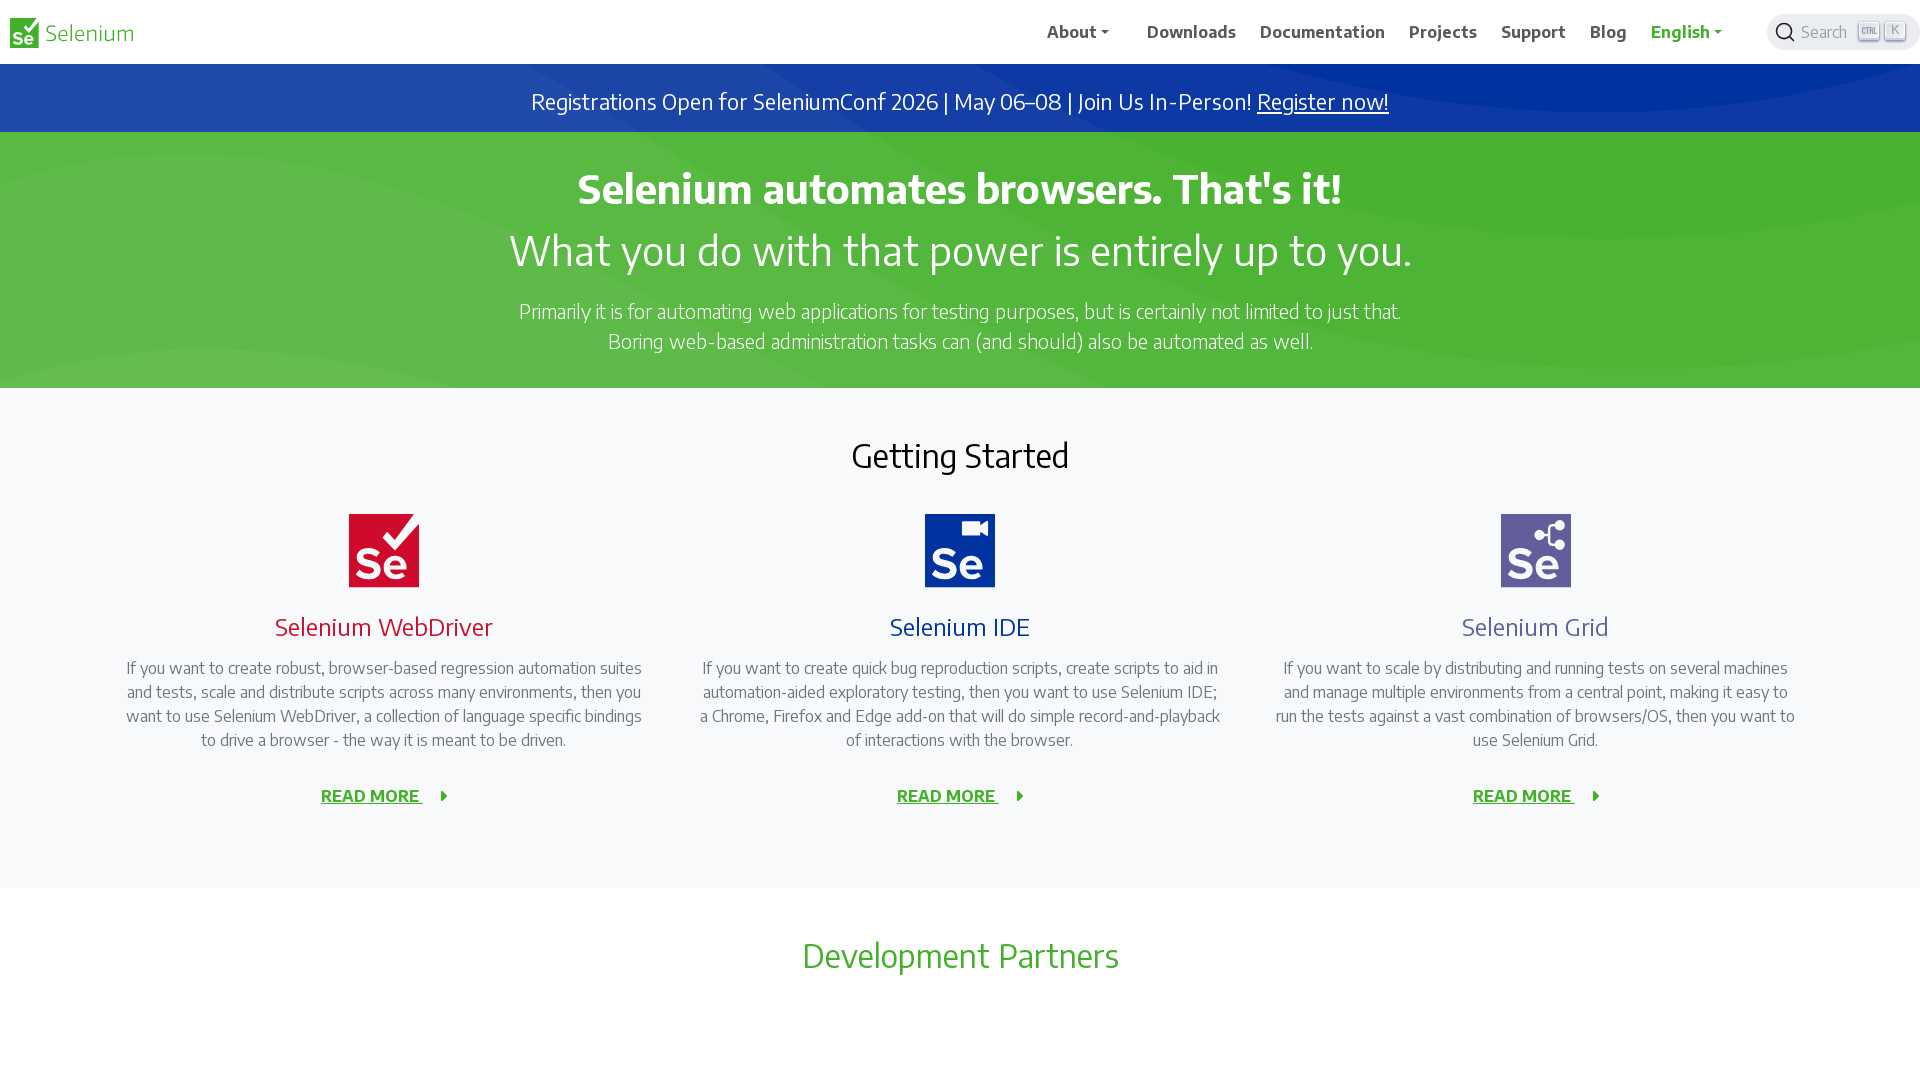

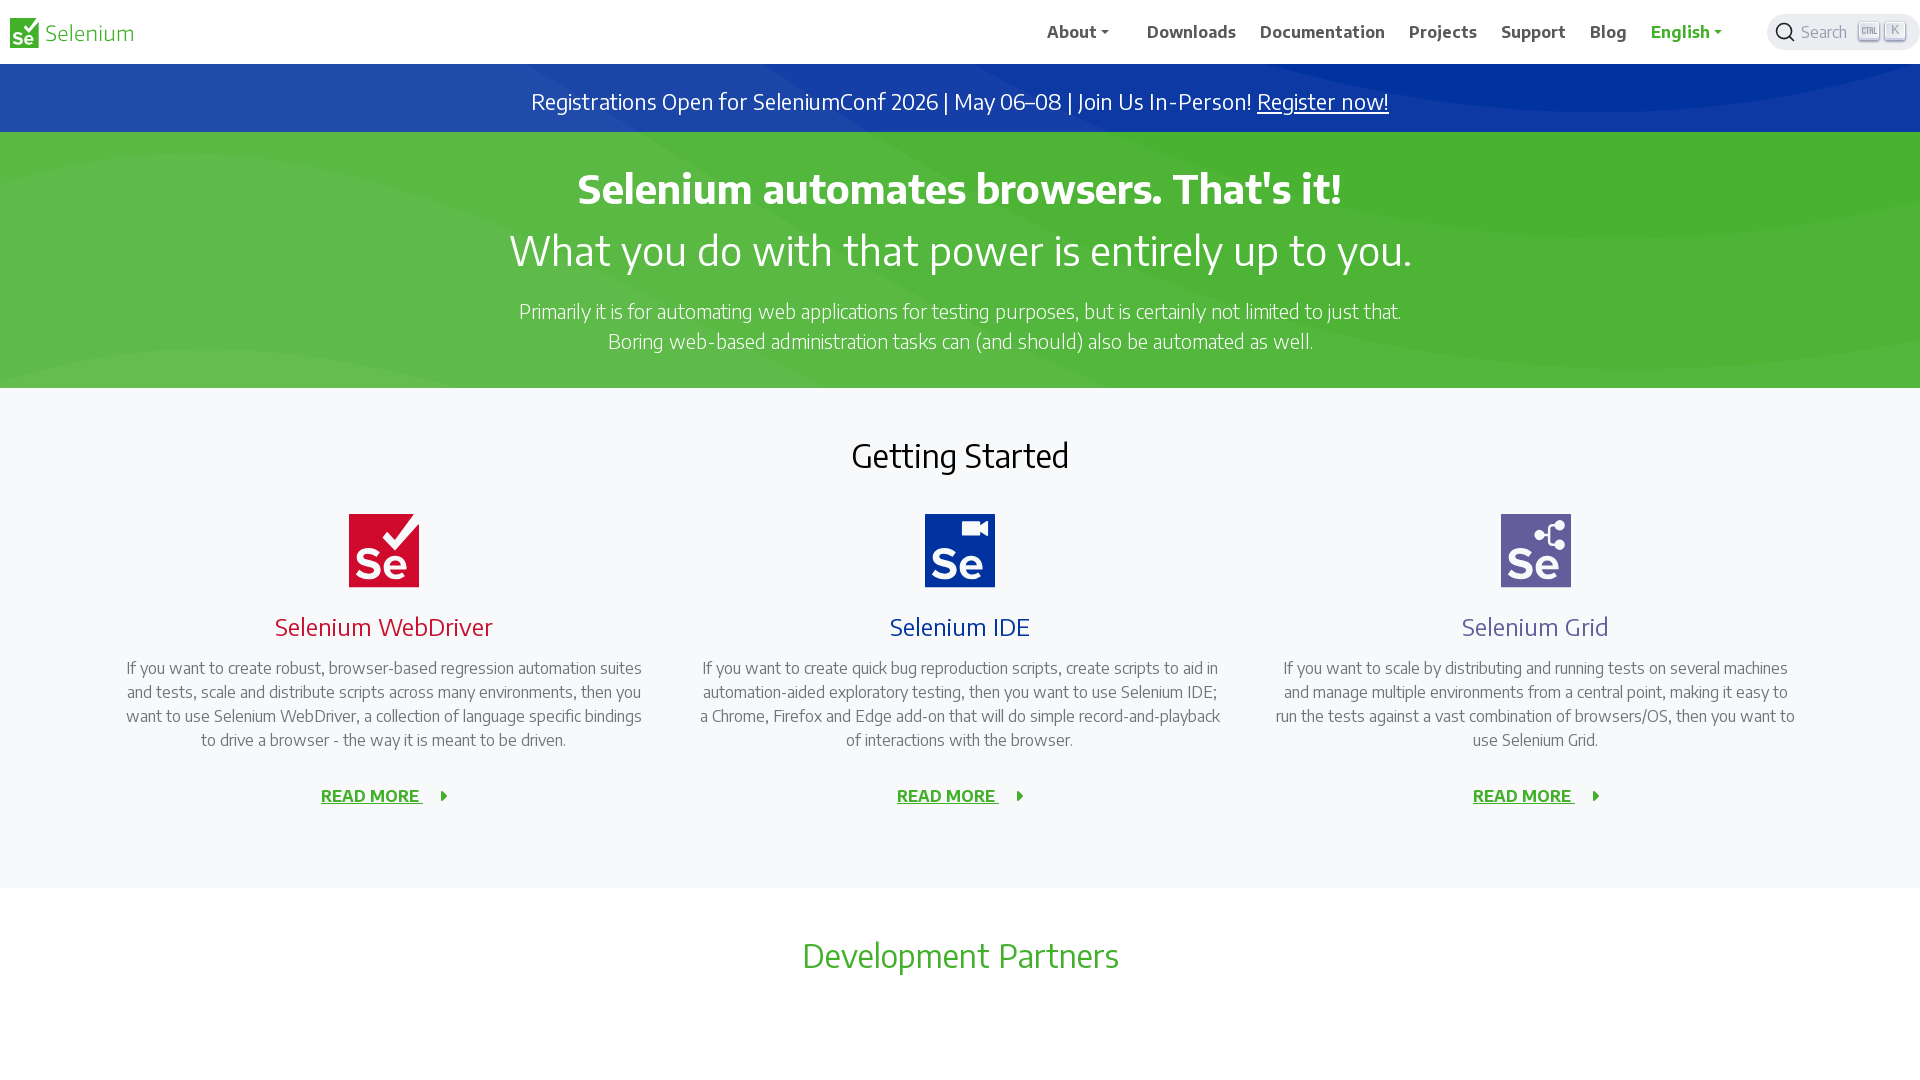